Clicks the "What we do" button and verifies navigation to the What We Do page

Starting URL: https://initgroup.com/our-vision/

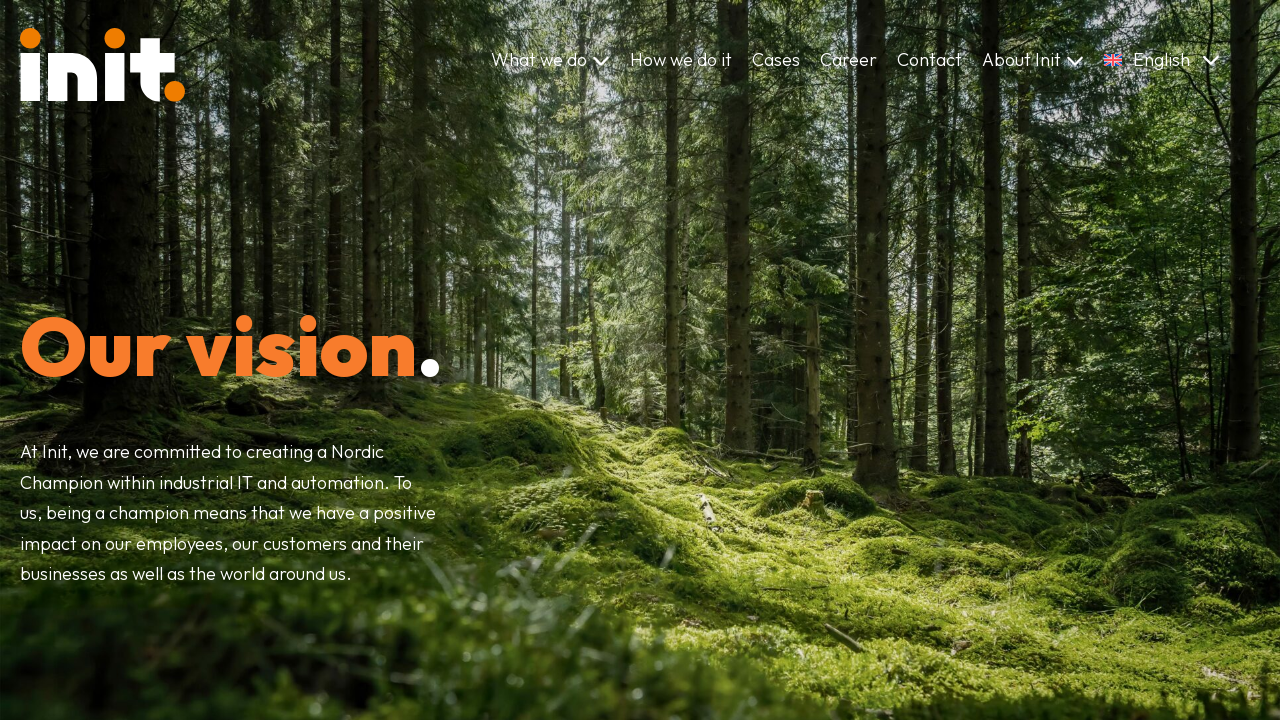

Located 'Read about what we do' button
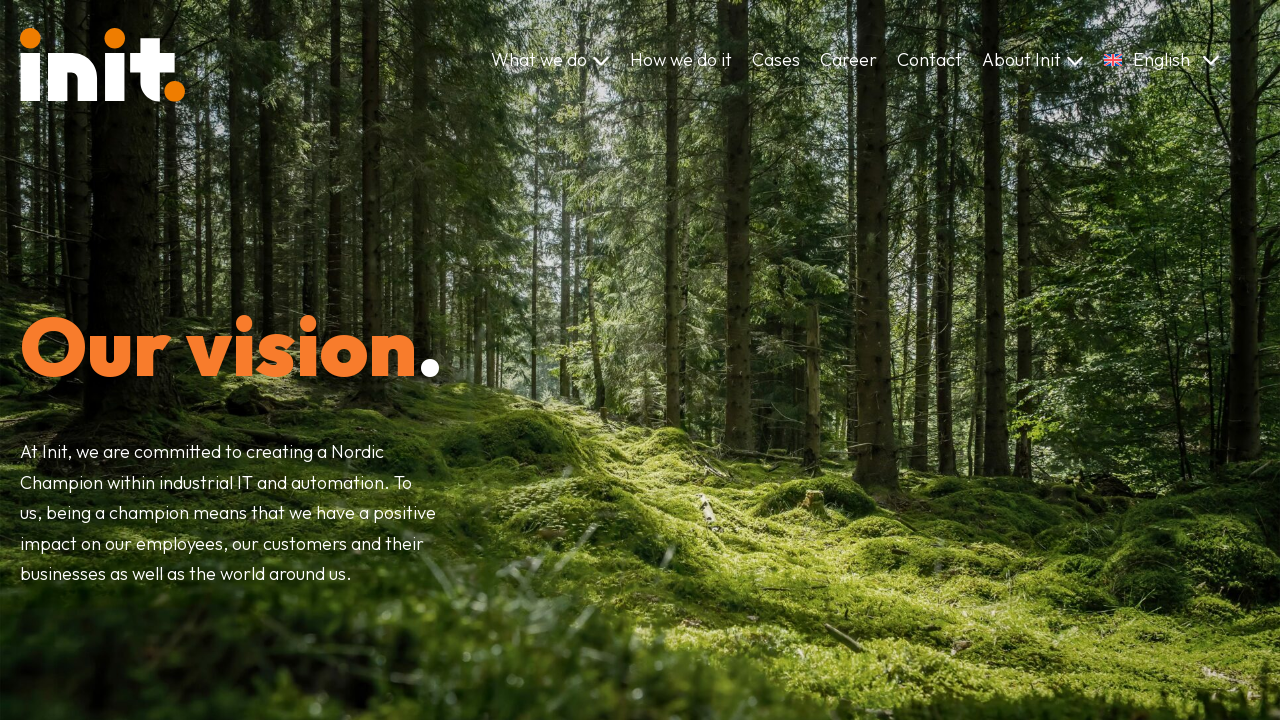

Waited for 'Read about what we do' button to become visible
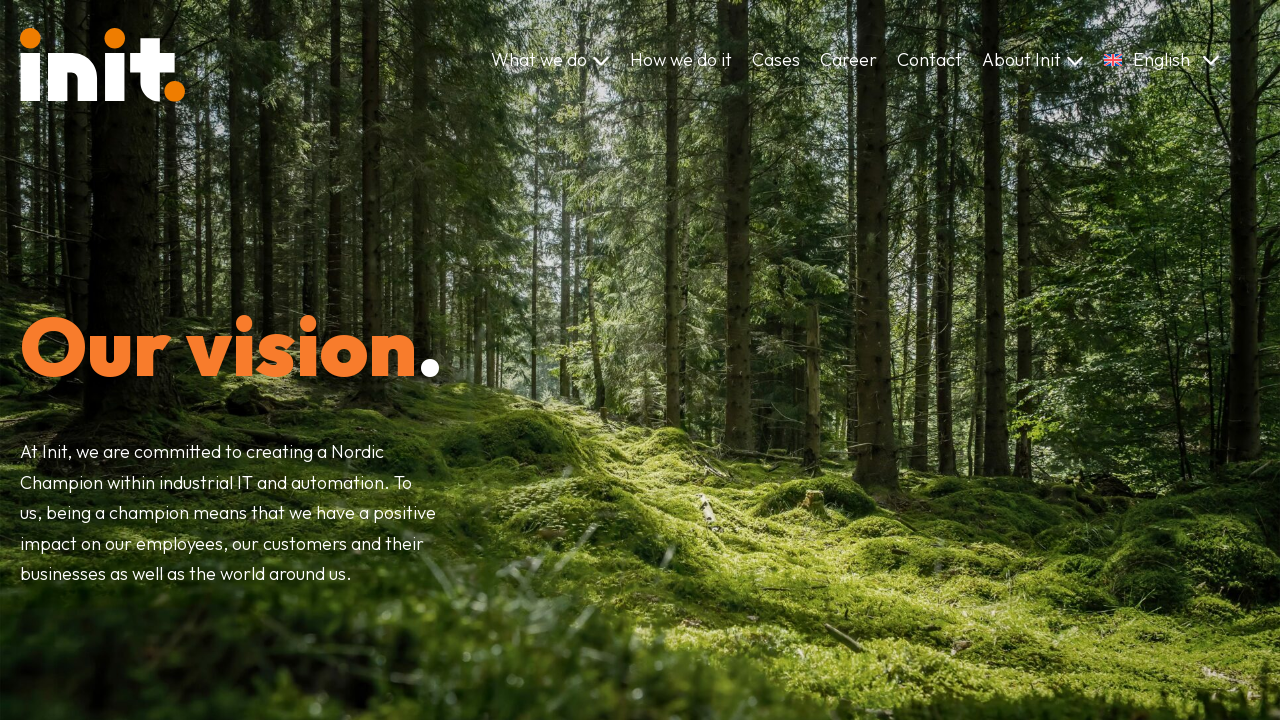

Clicked 'Read about what we do' button at (844, 361) on internal:text="Read about what we do"i
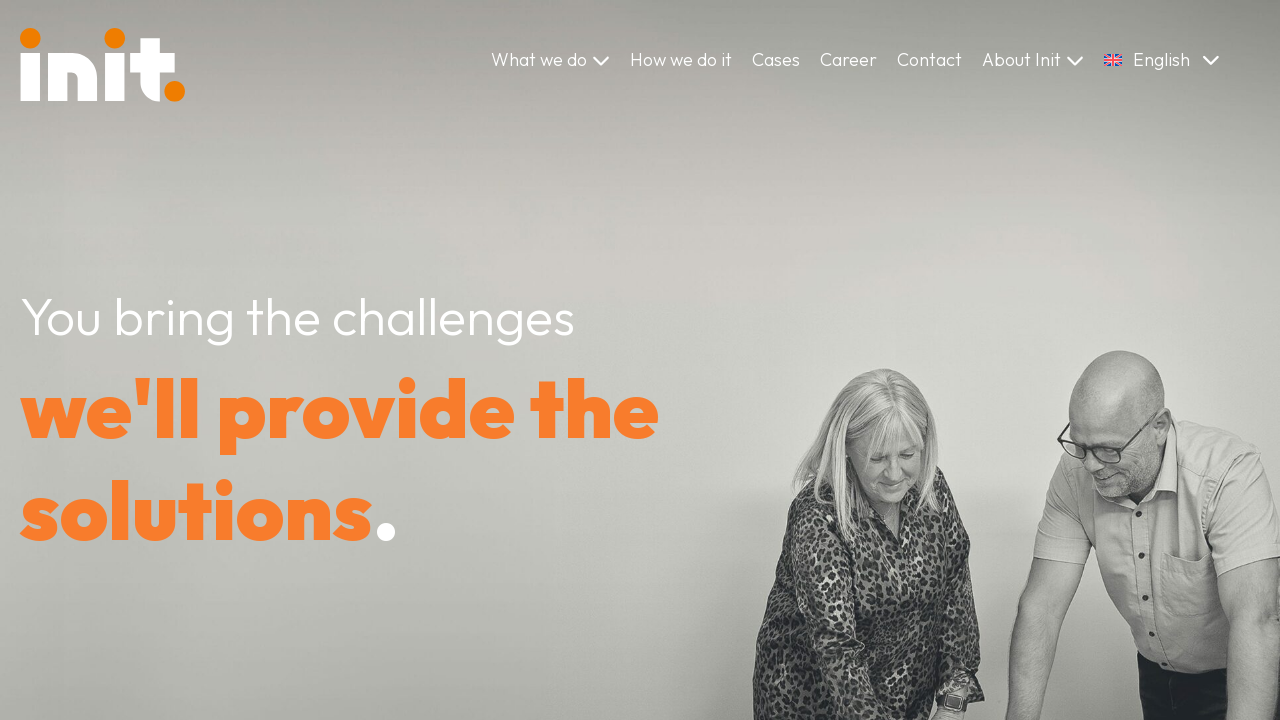

Verified navigation to What We Do page at https://initgroup.com/what-we-do/
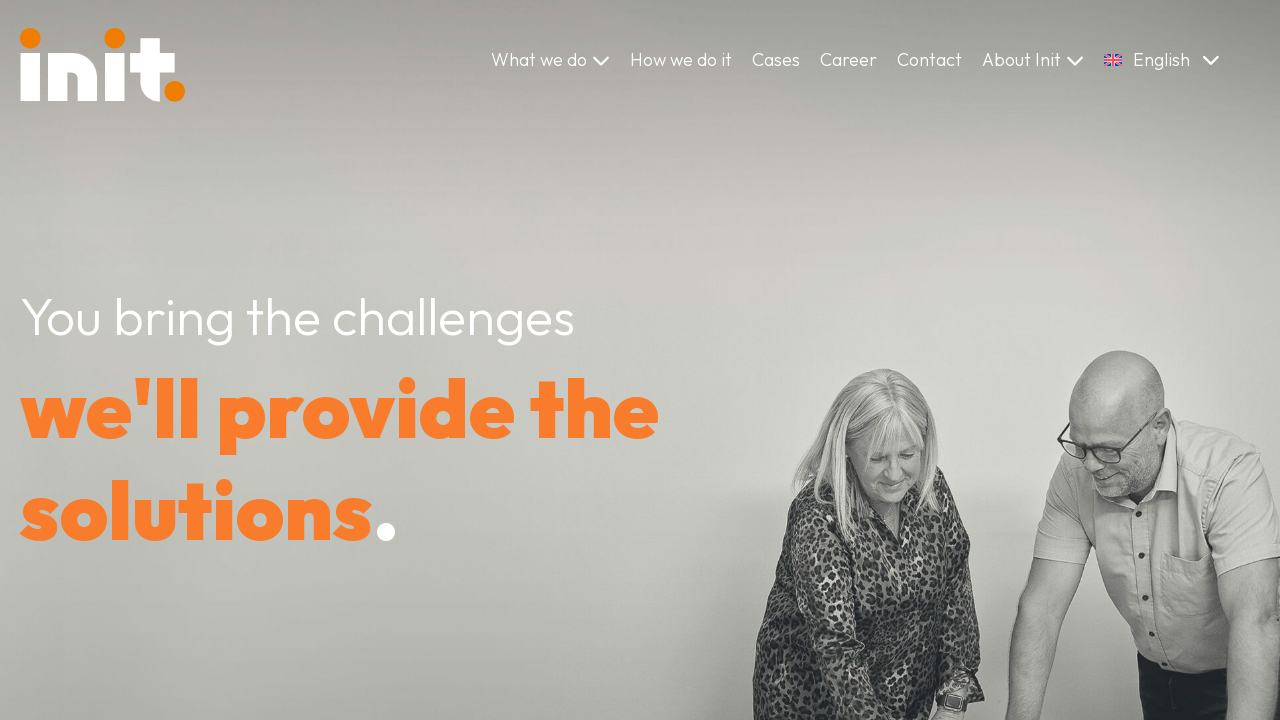

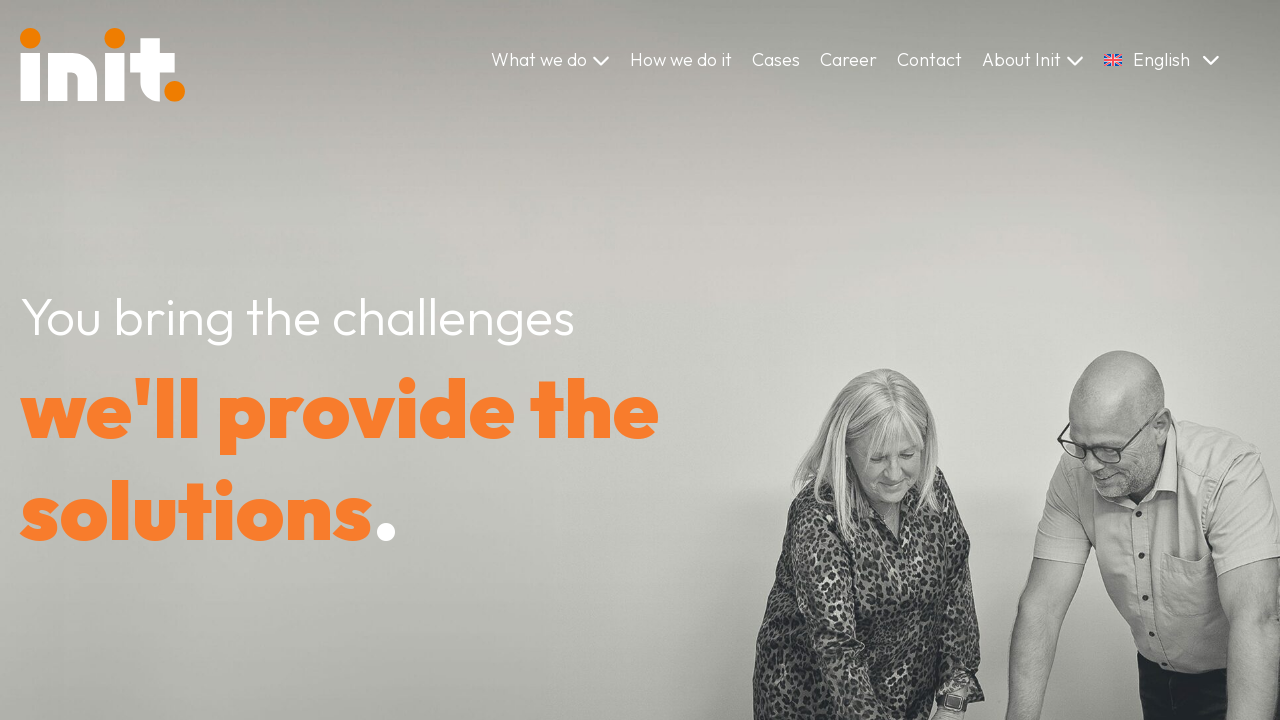